Tests autocomplete suggestion feature by selecting South Africa, then clearing and searching for Republic

Starting URL: https://rahulshettyacademy.com/AutomationPractice/

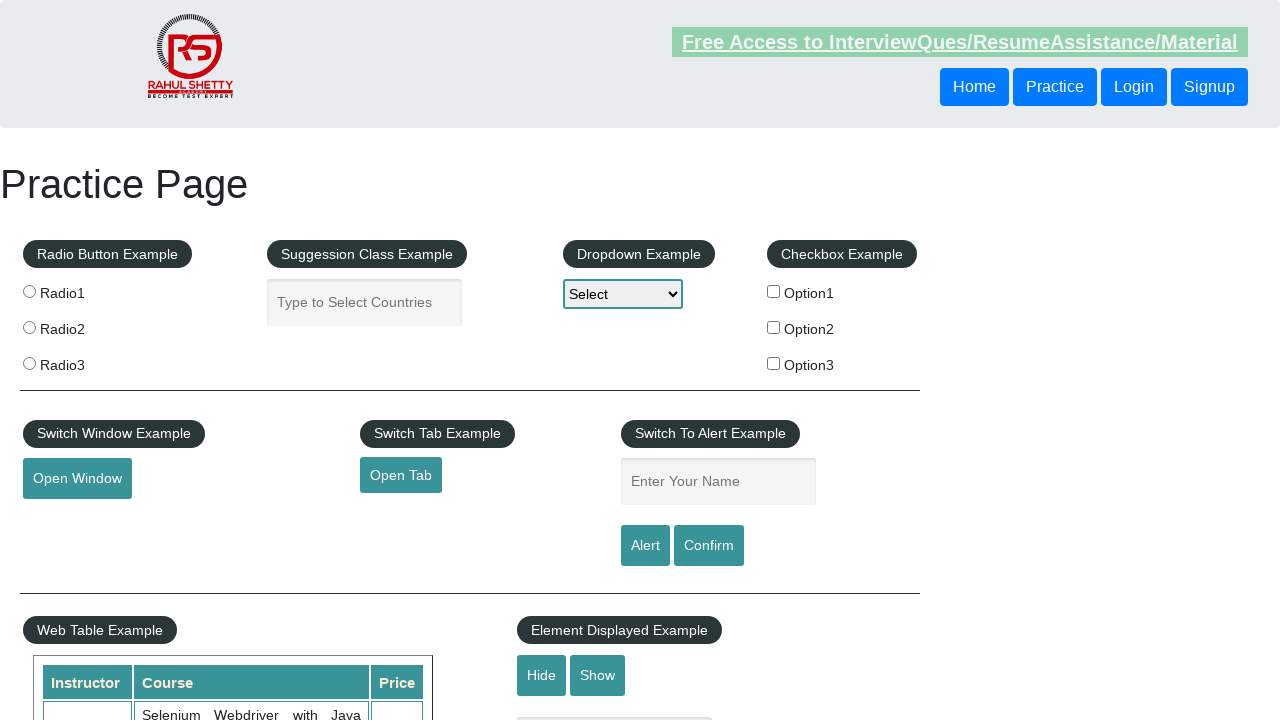

Clicked on country suggestion input field at (365, 302) on xpath=//input[@placeholder='Type to Select Countries']
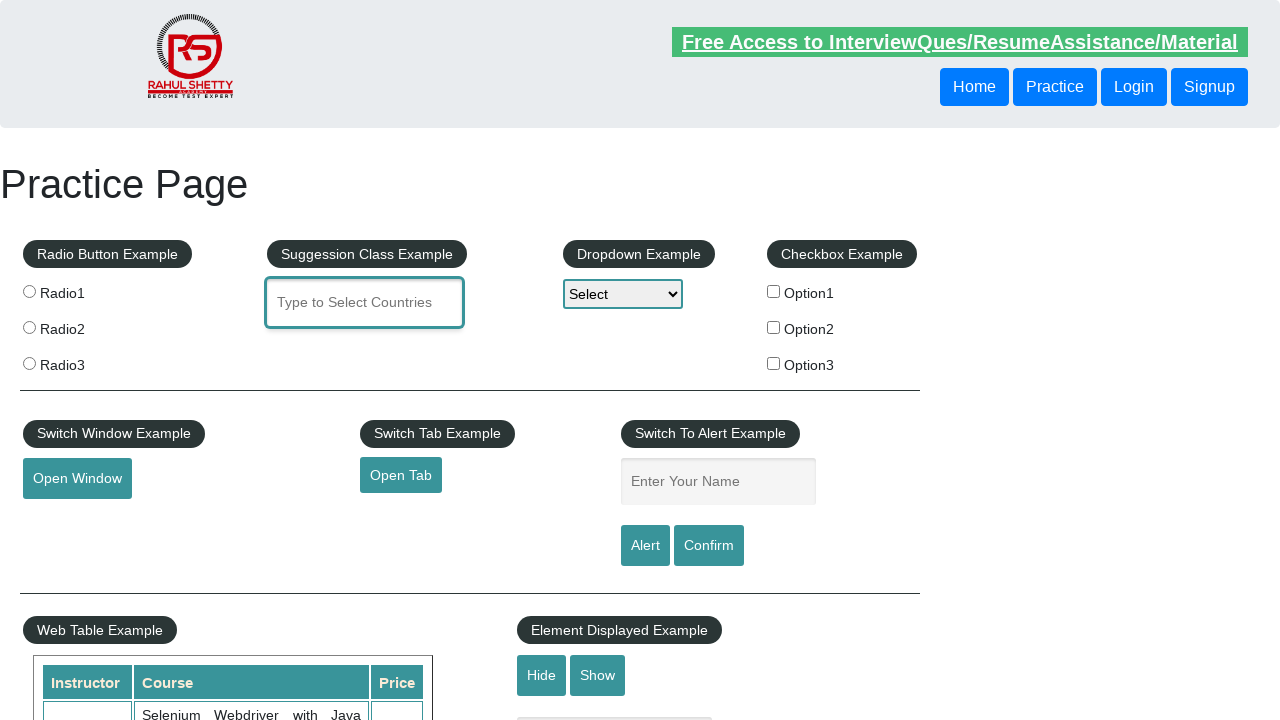

Typed 'South' in country input field to trigger suggestions on internal:attr=[placeholder="Type to Select Countries"i]
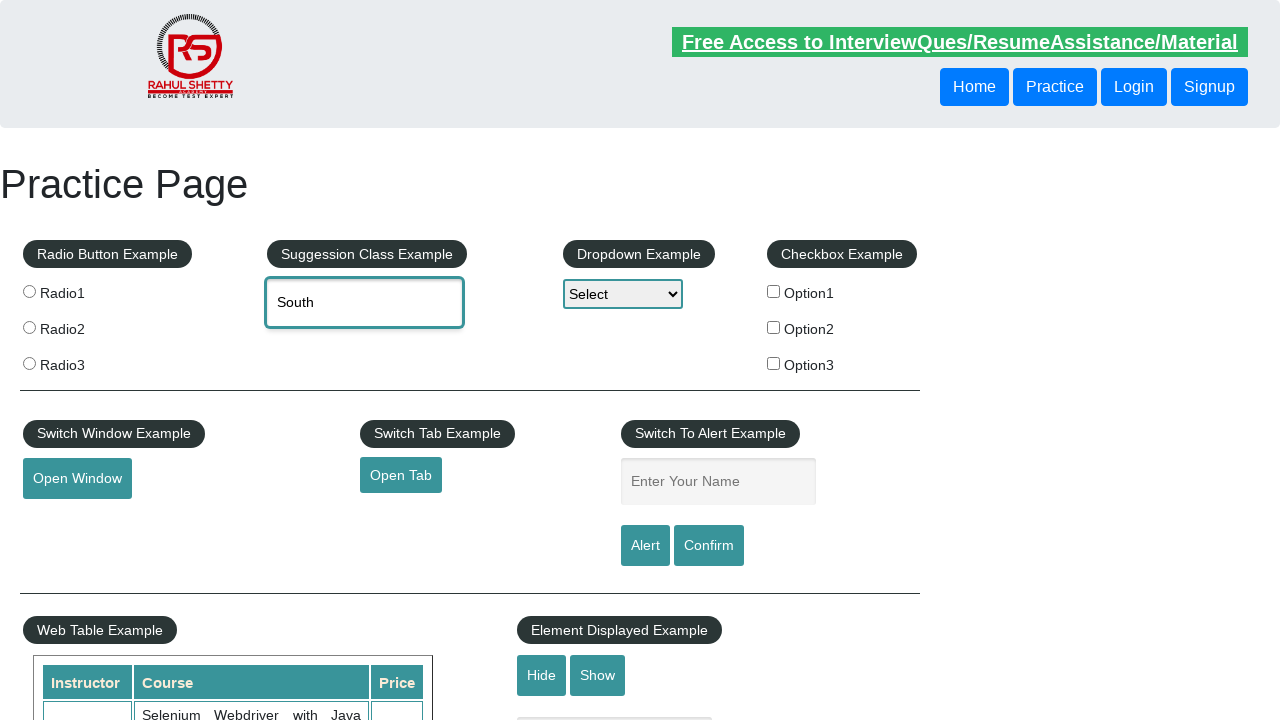

Selected 'South Africa' from suggestion dropdown at (448, 372) on xpath=//div[@class='ui-menu-item-wrapper'] >> internal:text="South Africa"i
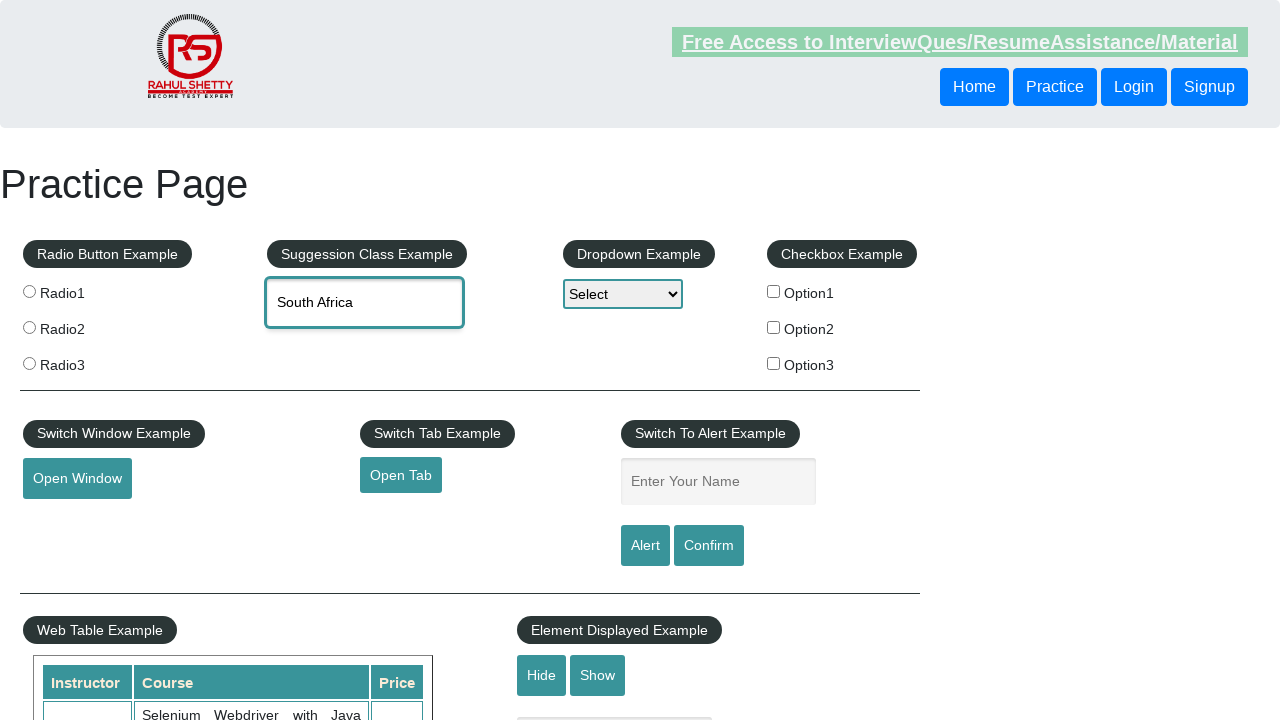

Cleared the country input field on internal:attr=[placeholder="Type to Select Countries"i]
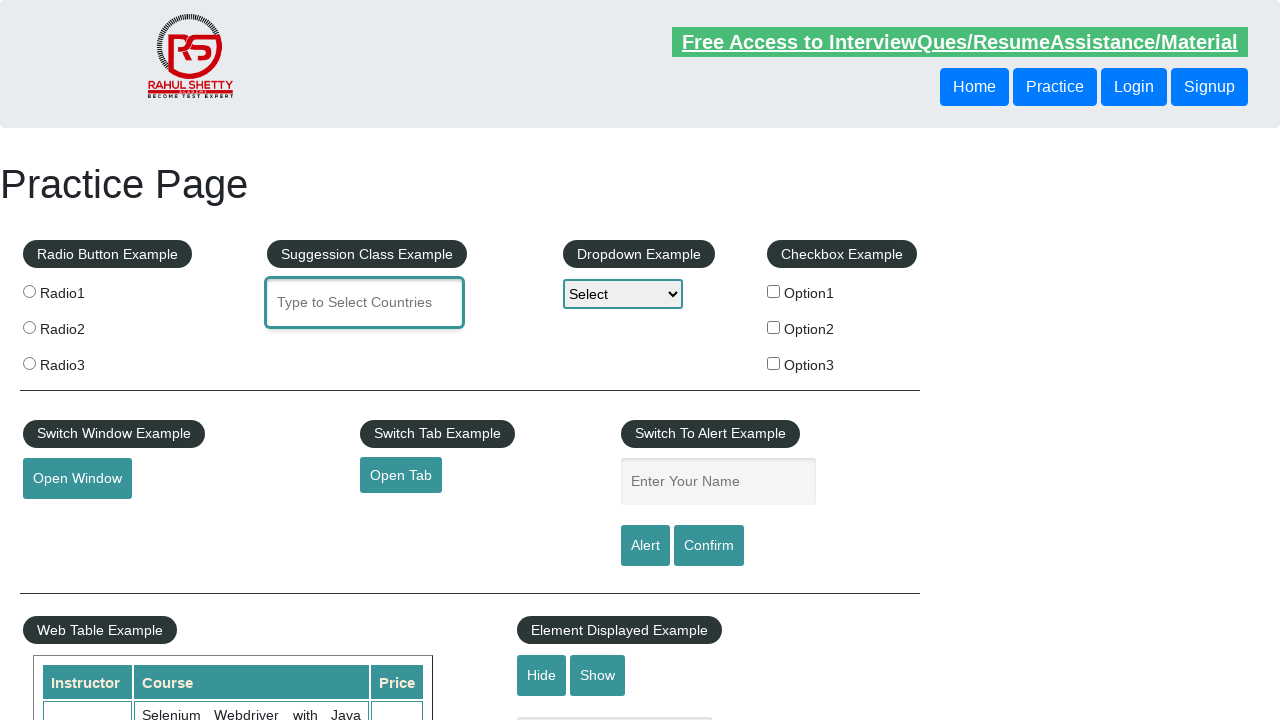

Typed 'Republic' in country input field to trigger new suggestions on internal:attr=[placeholder="Type to Select Countries"i]
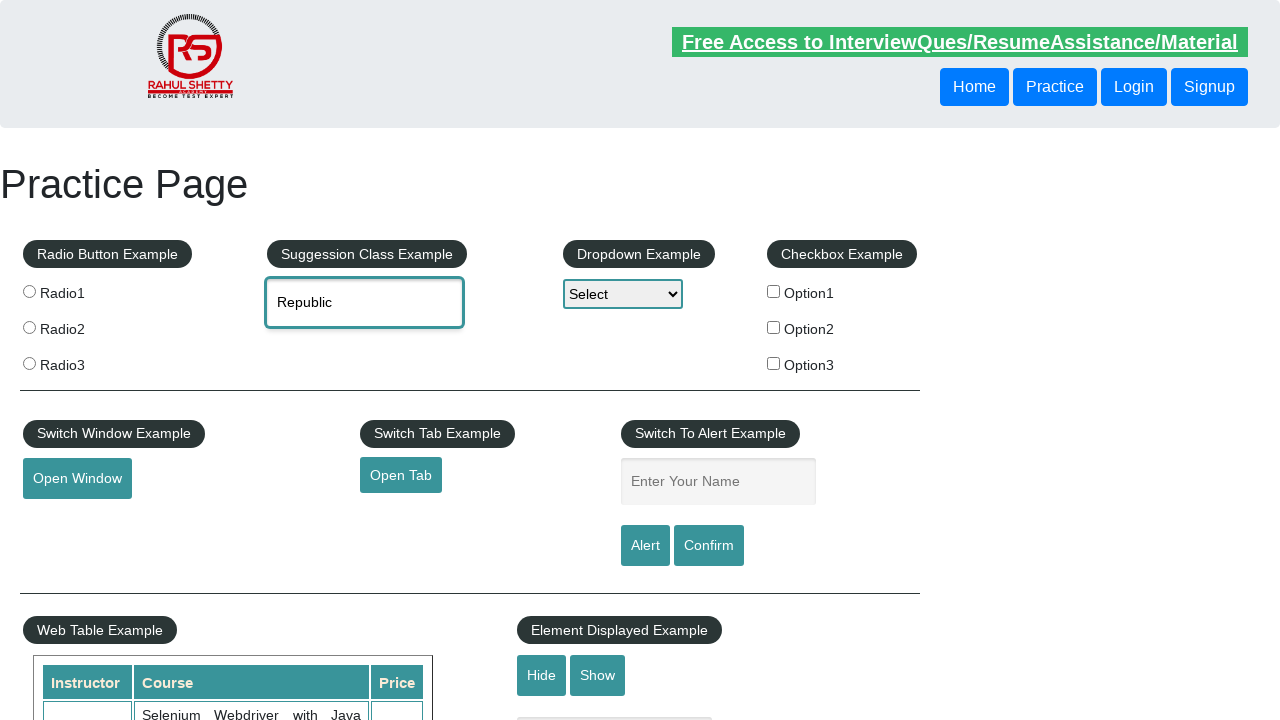

Selected first suggestion from dropdown at (442, 342) on xpath=//div[@class='ui-menu-item-wrapper'] >> nth=0
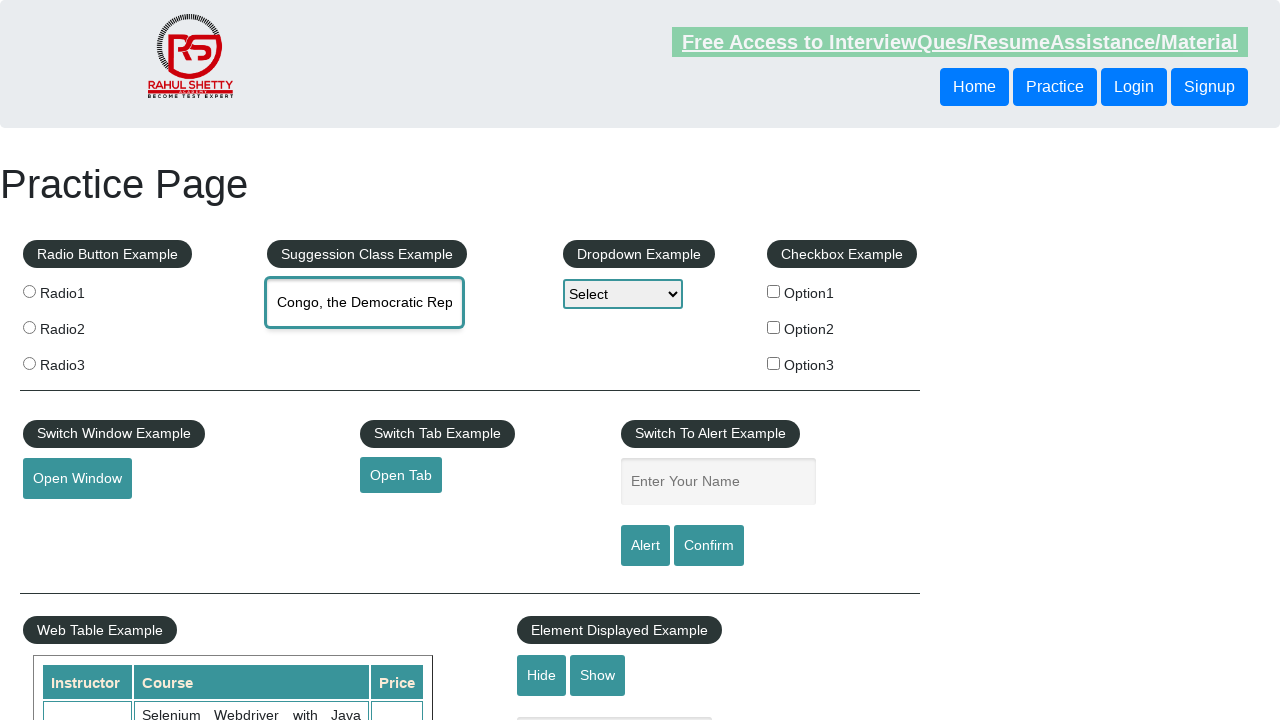

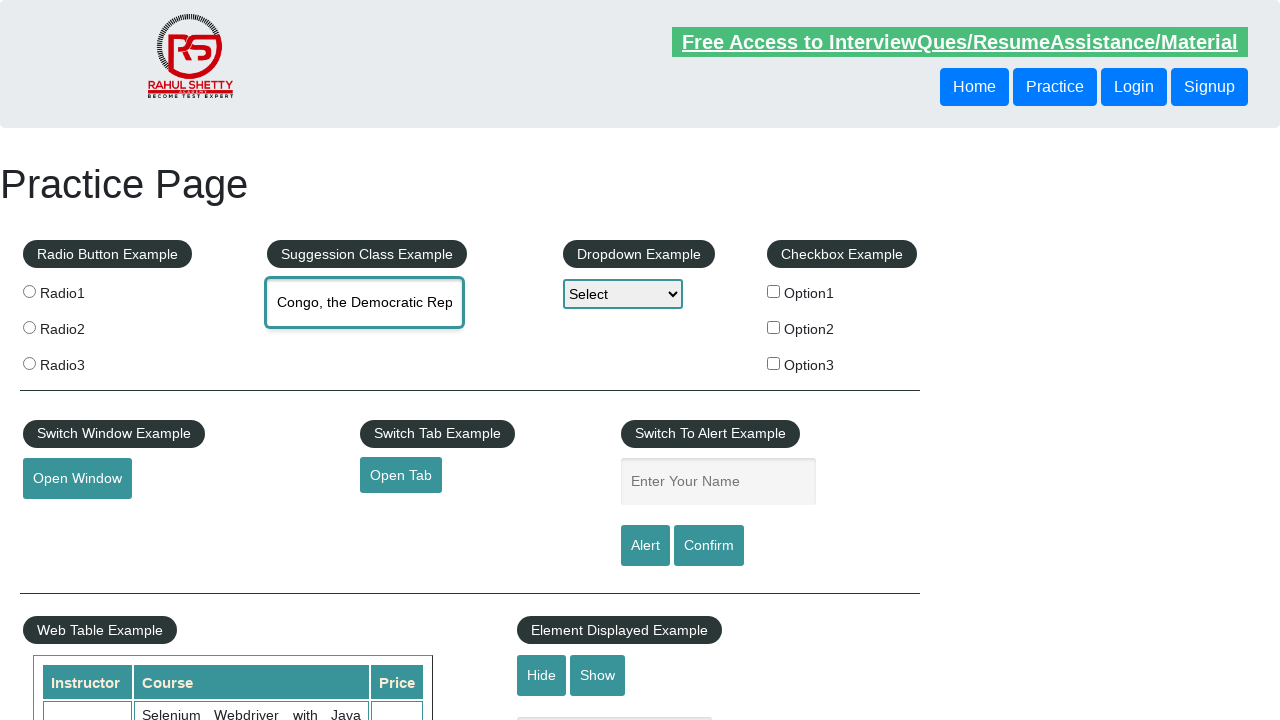